Tests the search functionality on Playwright documentation site by clicking API link, opening search dialog, entering a search query, and submitting the search.

Starting URL: https://playwright.dev/

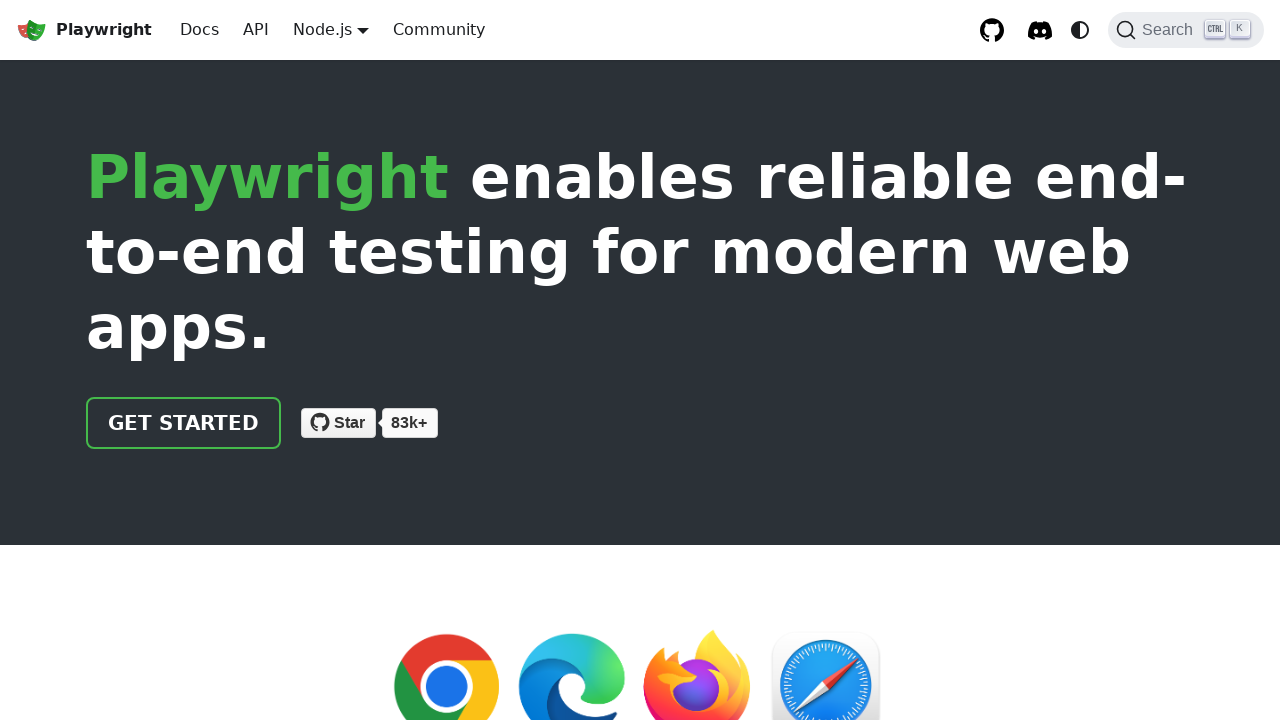

Clicked API link in navigation at (256, 30) on internal:role=link[name="API"i]
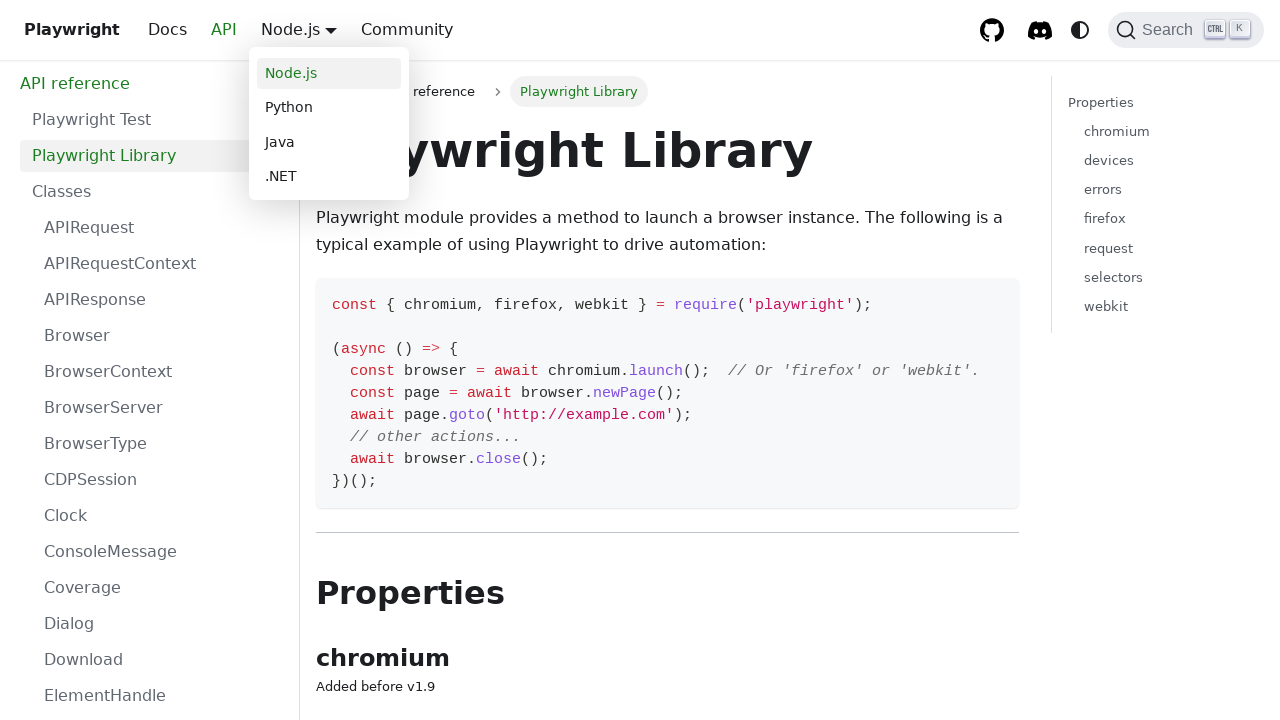

Opened search dialog by clicking Search button at (1186, 30) on internal:role=button[name="Search (Ctrl+K)"i]
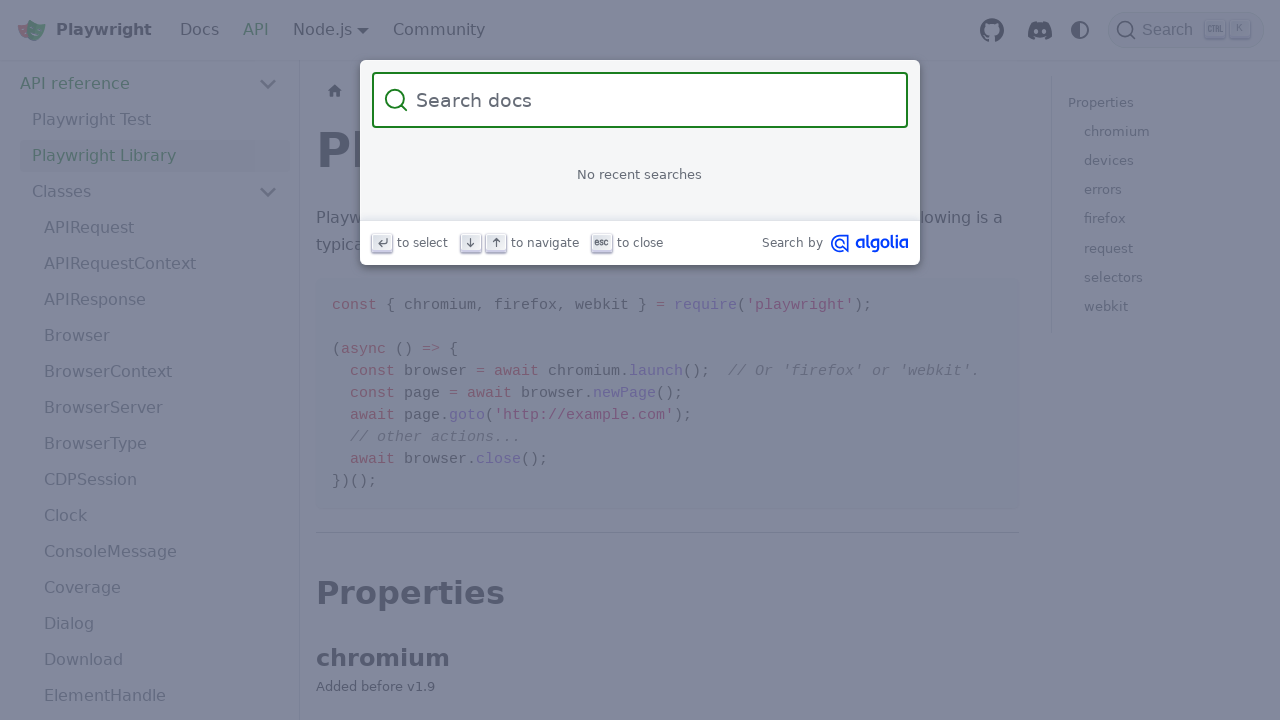

Filled search field with 'how to write an api test' on internal:role=searchbox[name="Search"i]
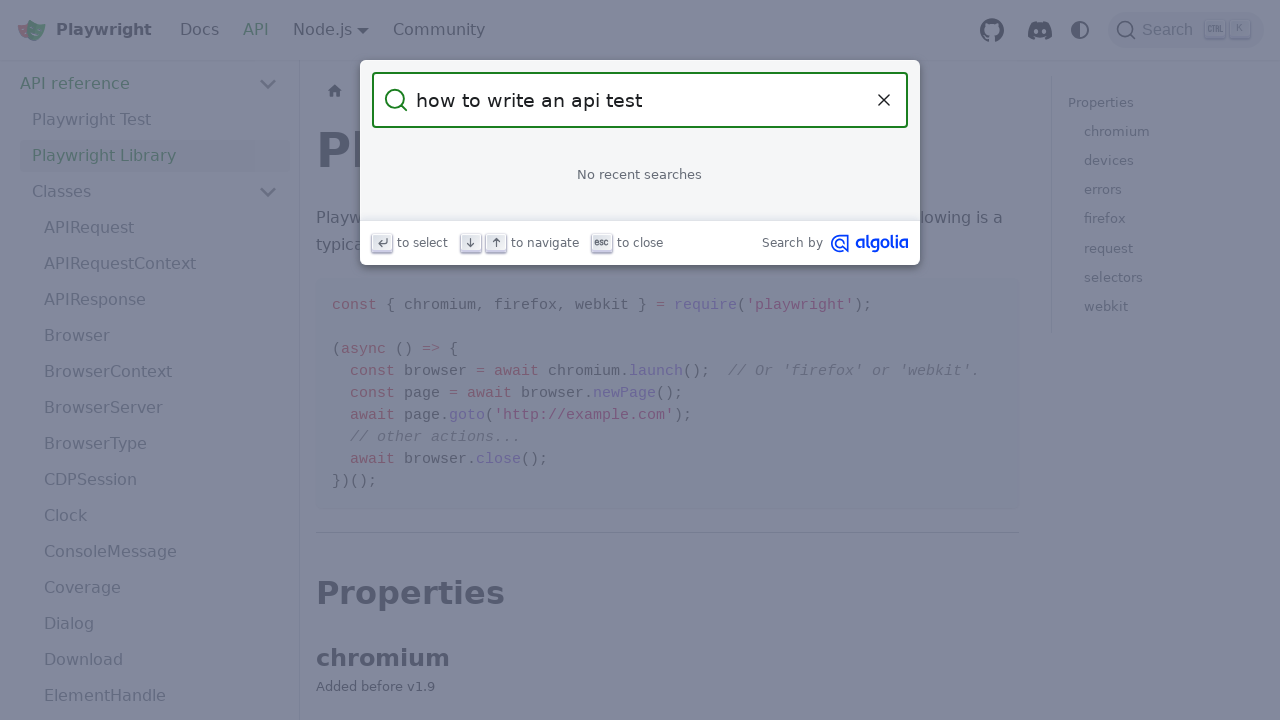

Submitted search query by pressing Enter on internal:role=searchbox[name="Search"i]
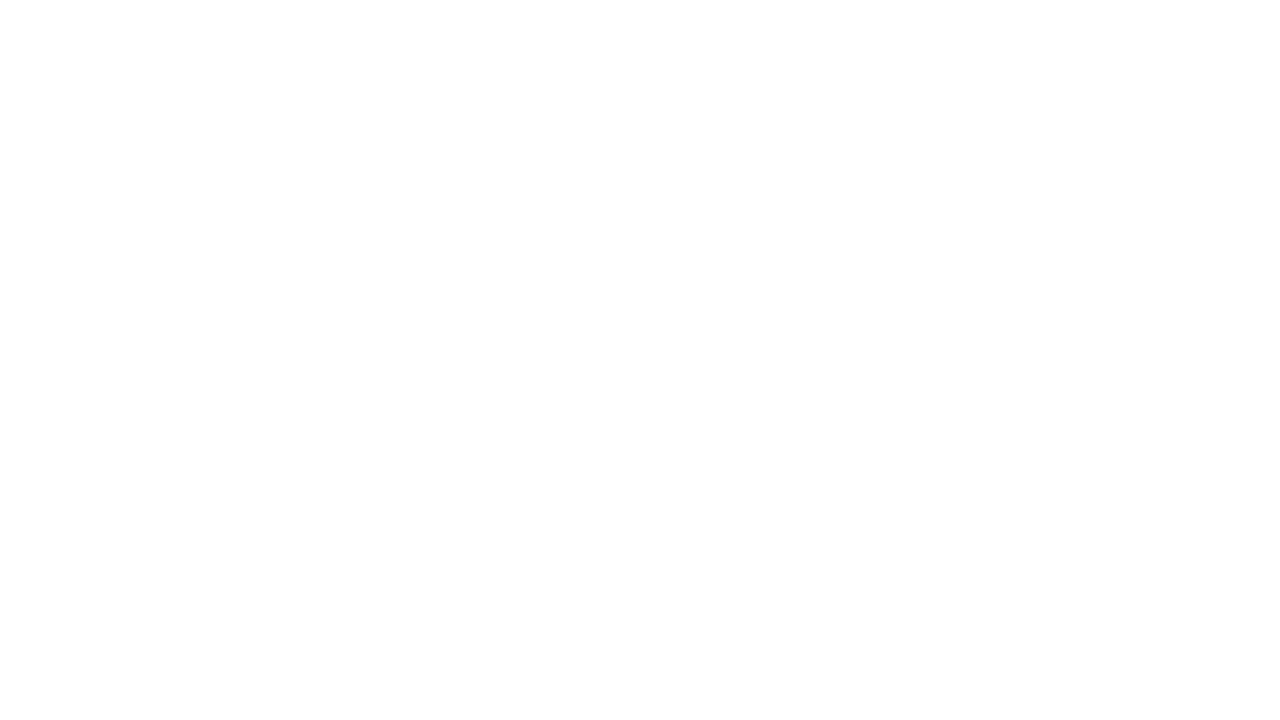

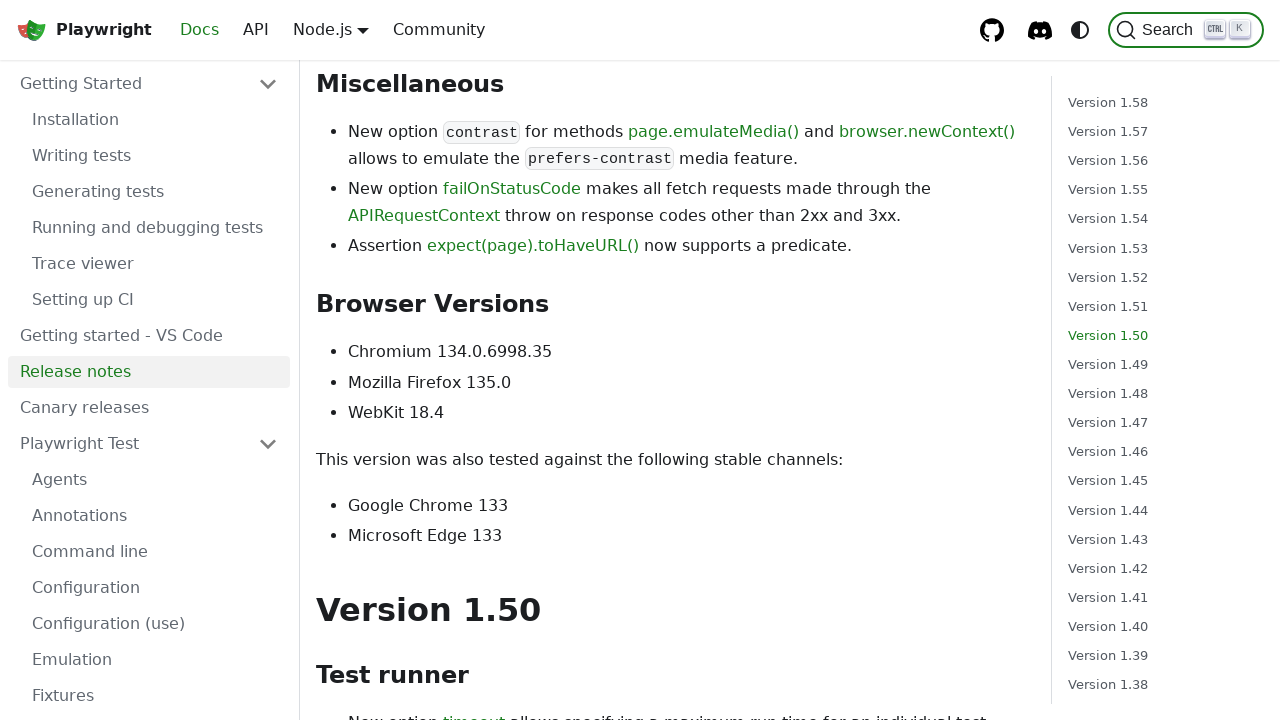